Tests browser navigation methods by going to YouTube, using forward/back/refresh navigation controls, and then navigating to a different URL (demoqa.com practice form).

Starting URL: https://www.youtube.com/watch?app=desktop&v=cj7XthqRLR0

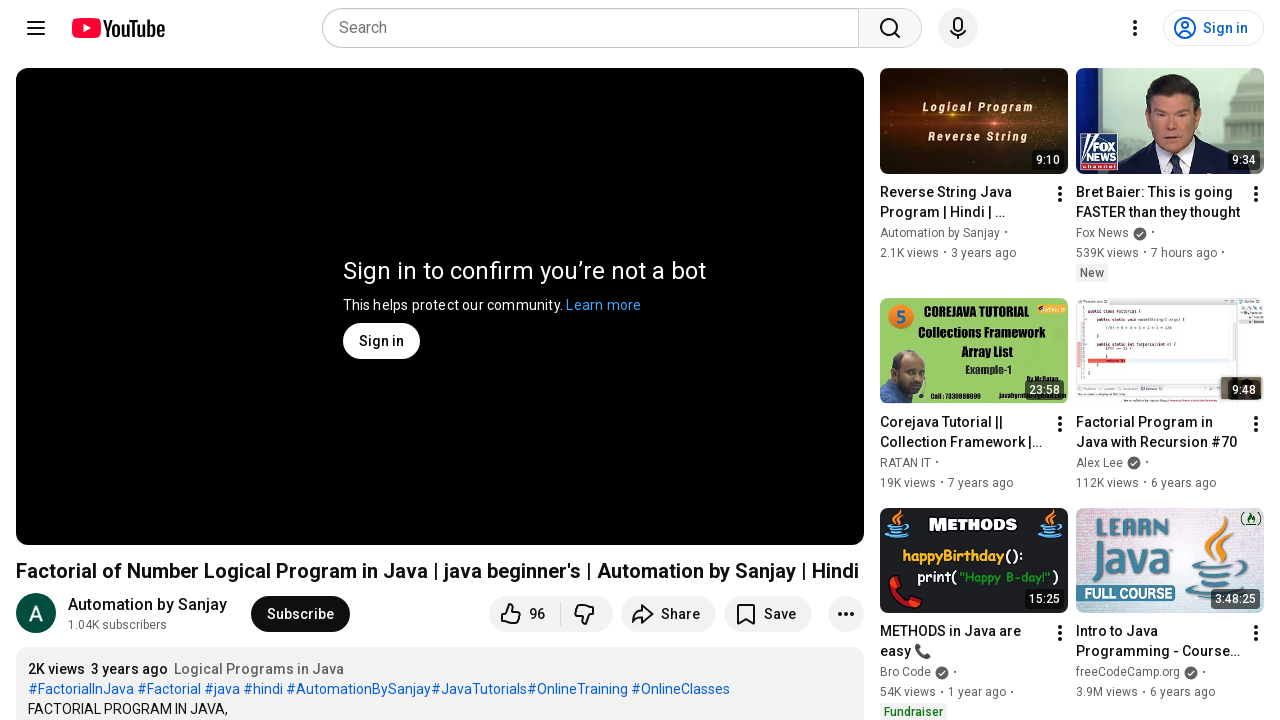

Attempted to navigate forward (no forward history available)
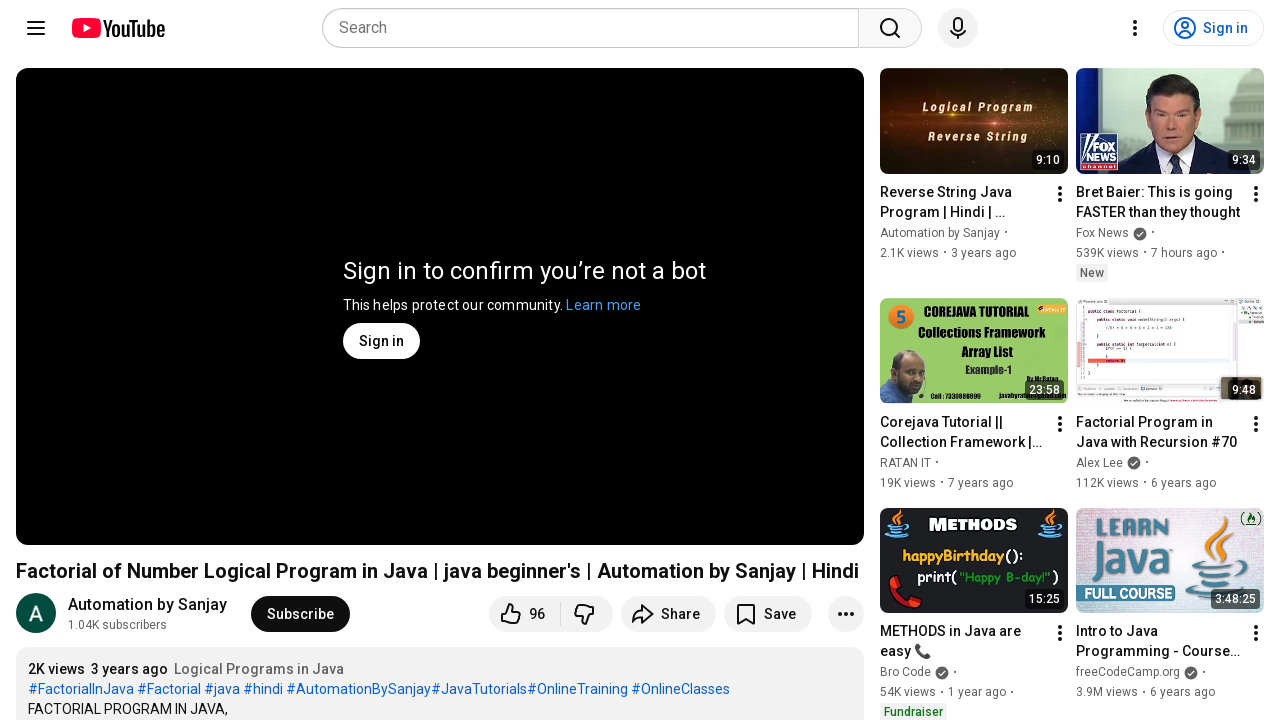

Attempted to navigate back (no back history available)
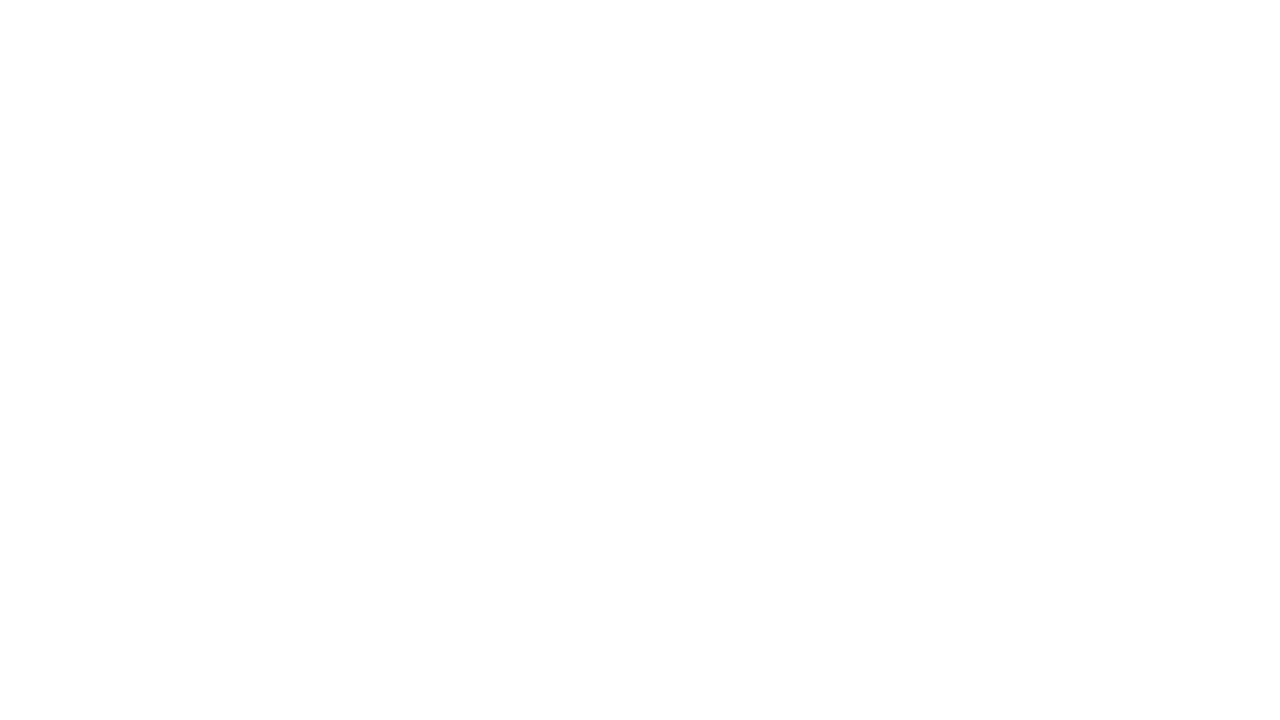

Reloaded the current YouTube page
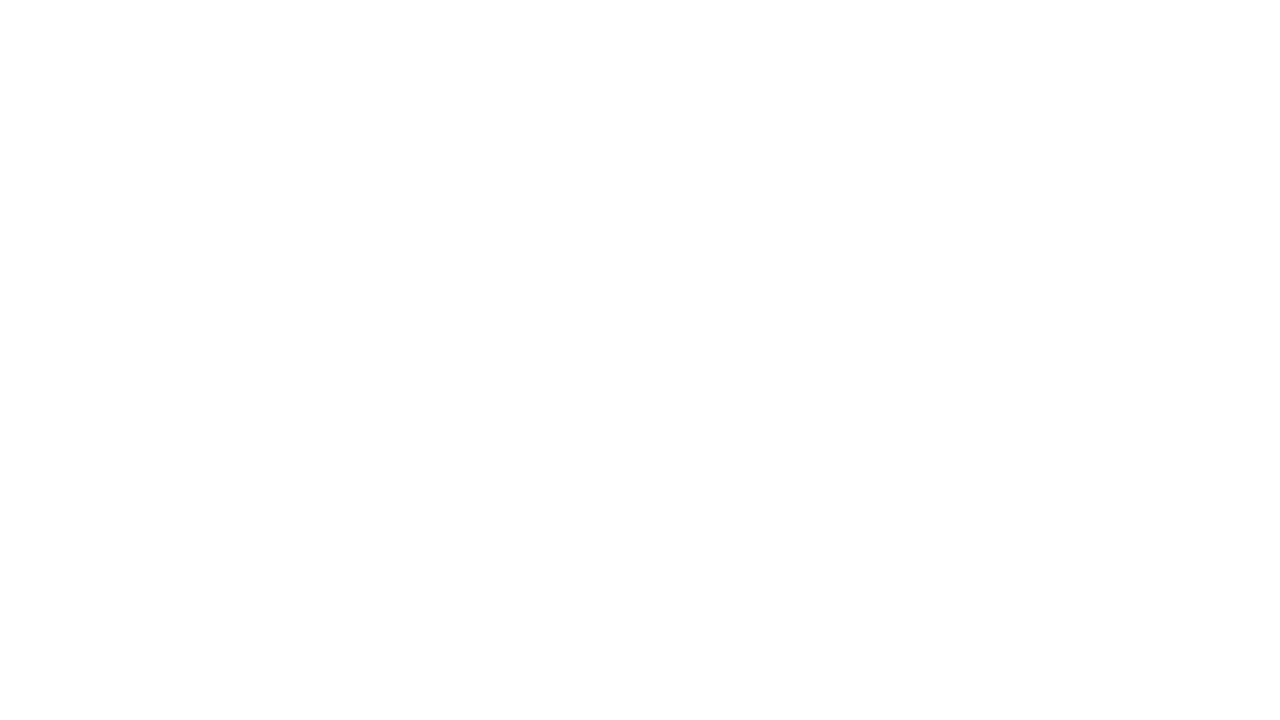

Navigated to demoqa.com automation practice form
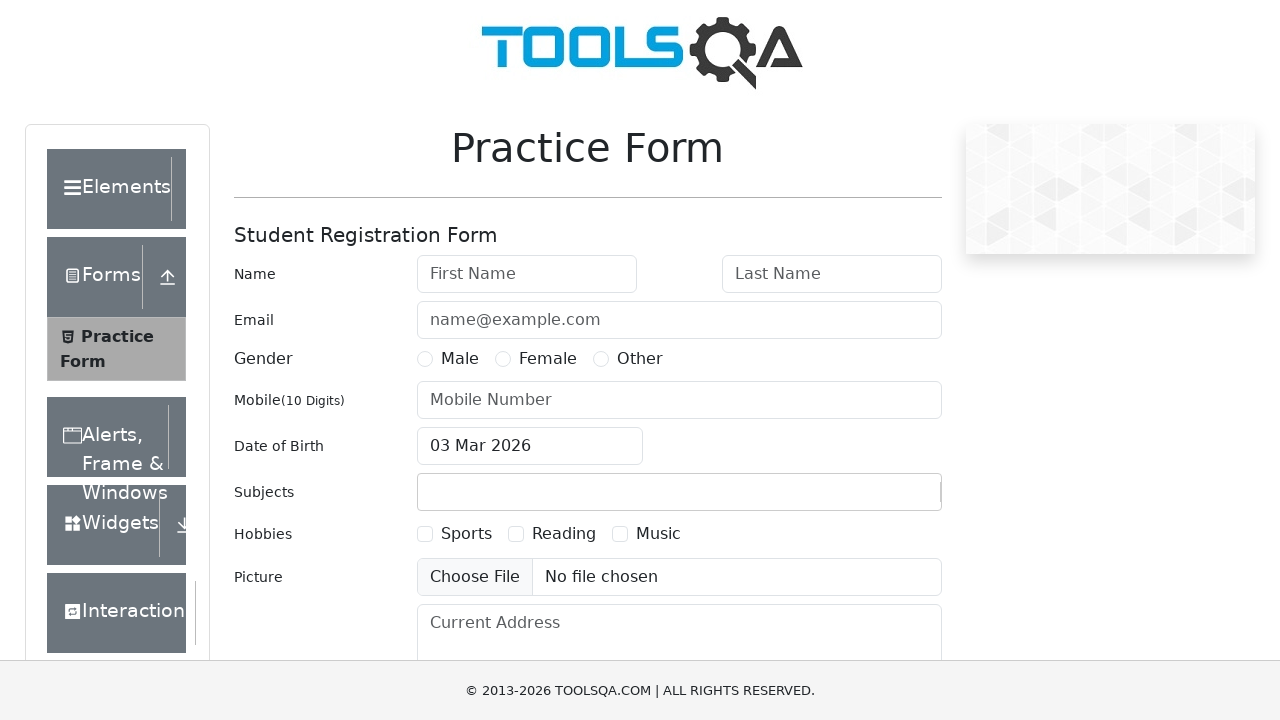

Form element loaded on demoqa.com practice form page
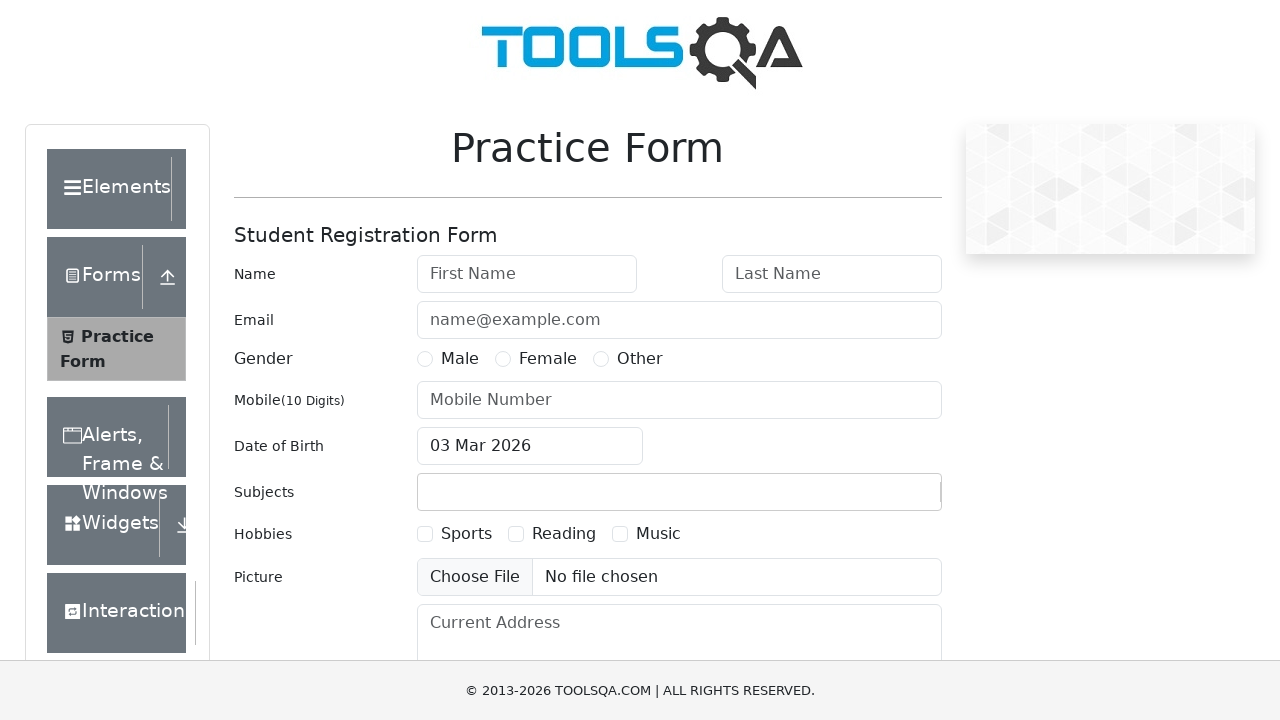

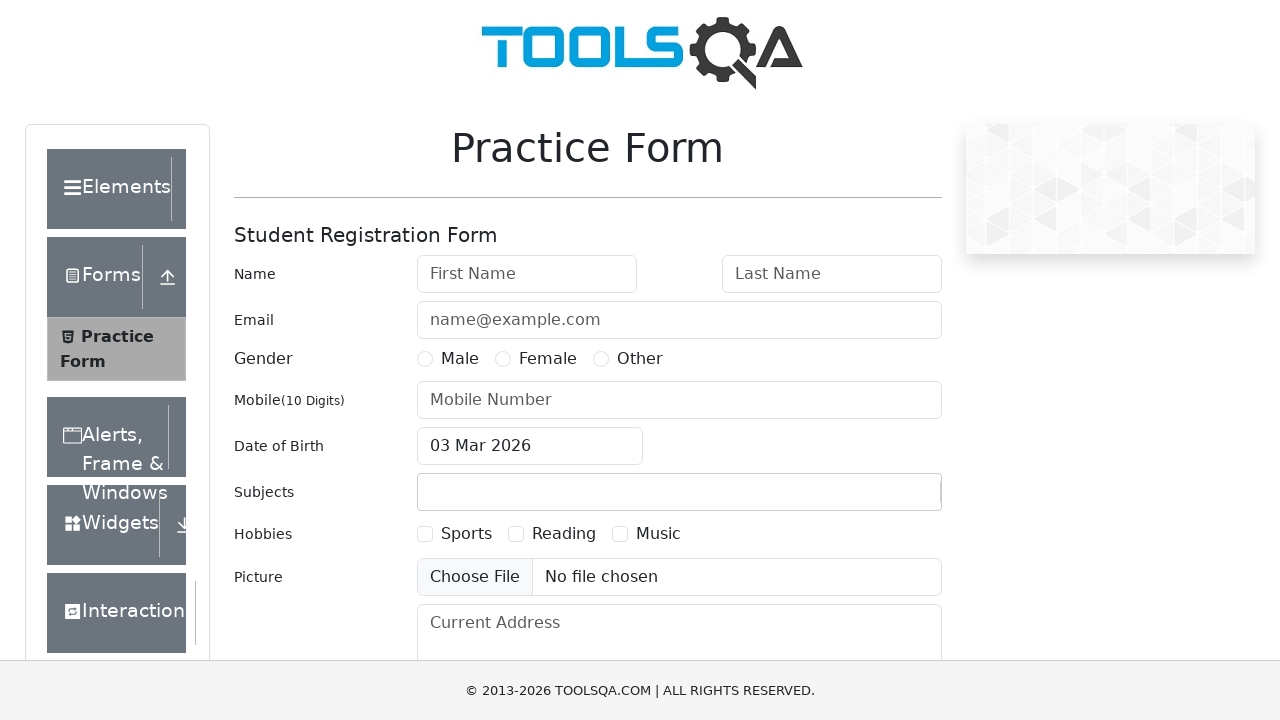